Tests various checkbox interactions including basic checkbox, notification checkbox, tri-state checkbox, toggle switch, and multi-select dropdown with checkboxes

Starting URL: https://leafground.com/checkbox.xhtml

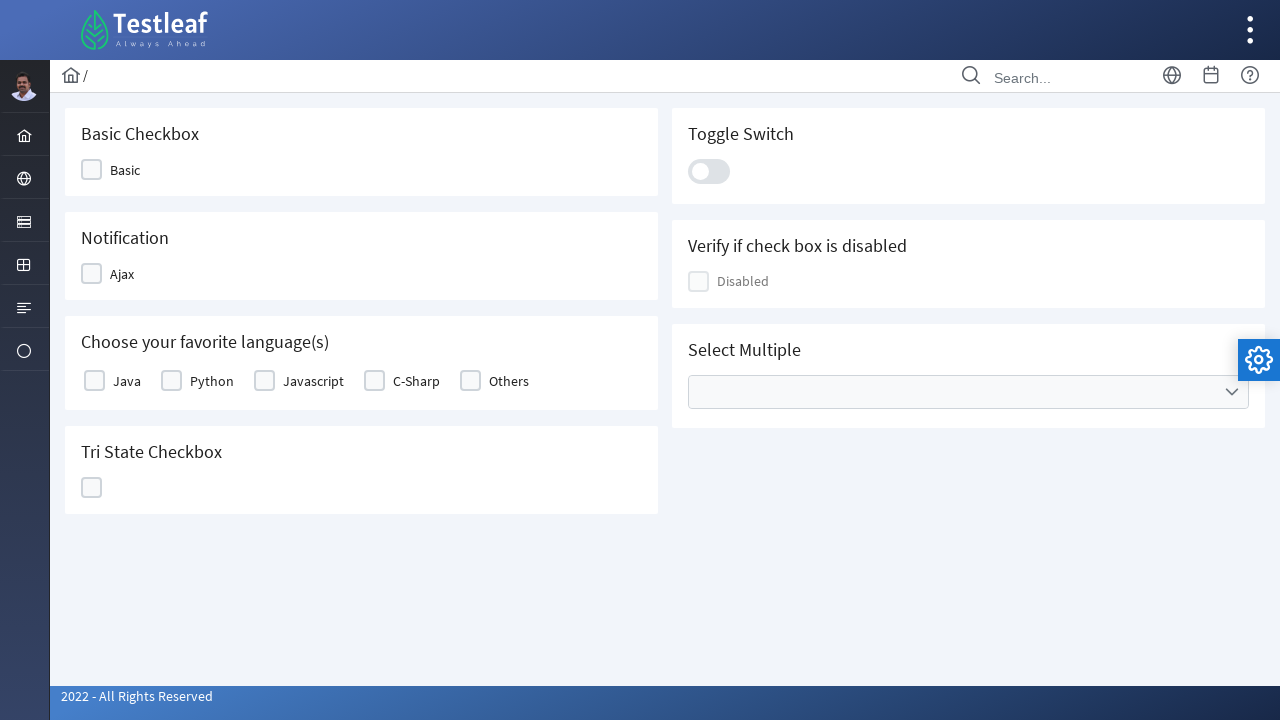

Clicked on the Basic checkbox at (125, 170) on xpath=//span[text()='Basic']
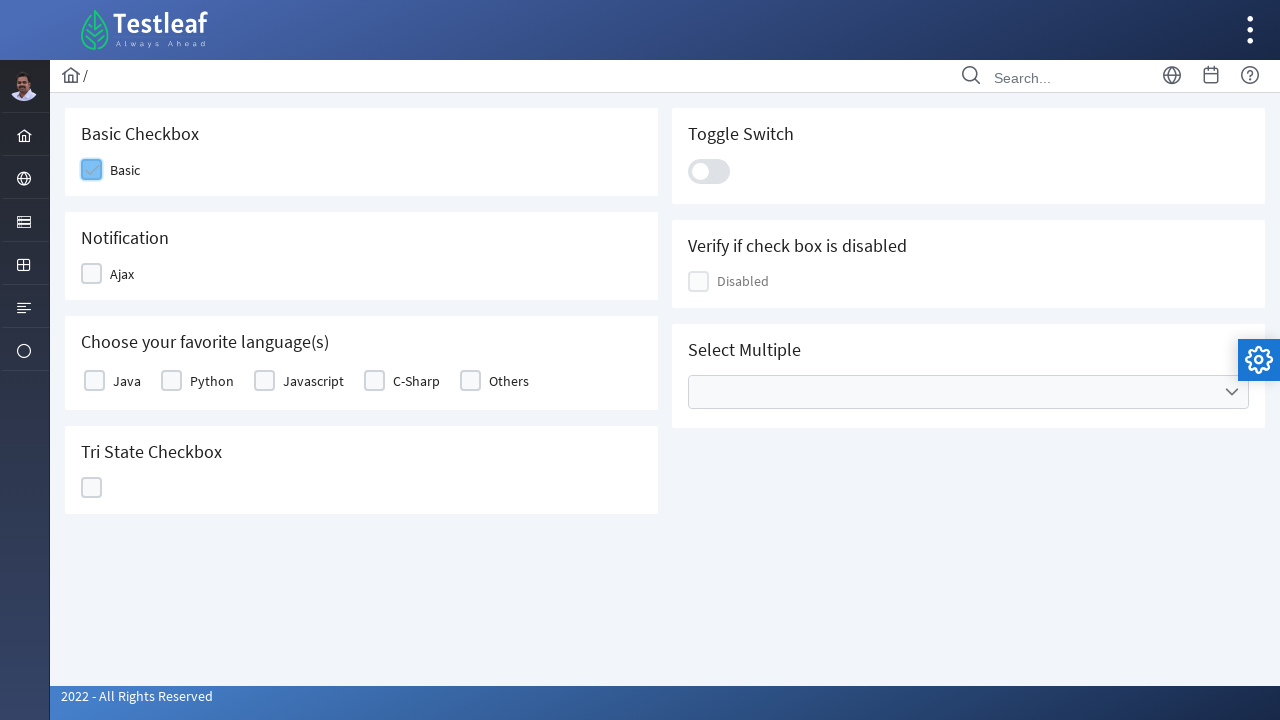

Clicked on the Notification (Ajax) checkbox at (122, 274) on xpath=//span[text()='Ajax']
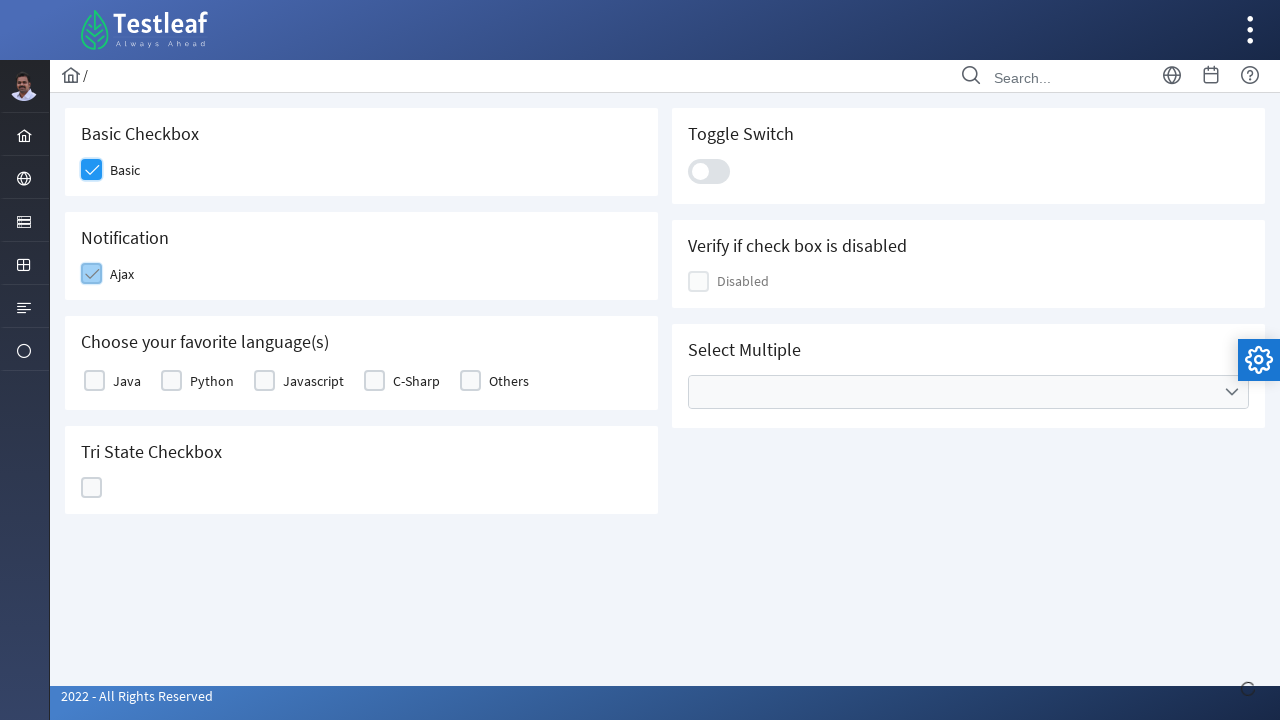

Notification message appeared after Ajax checkbox click
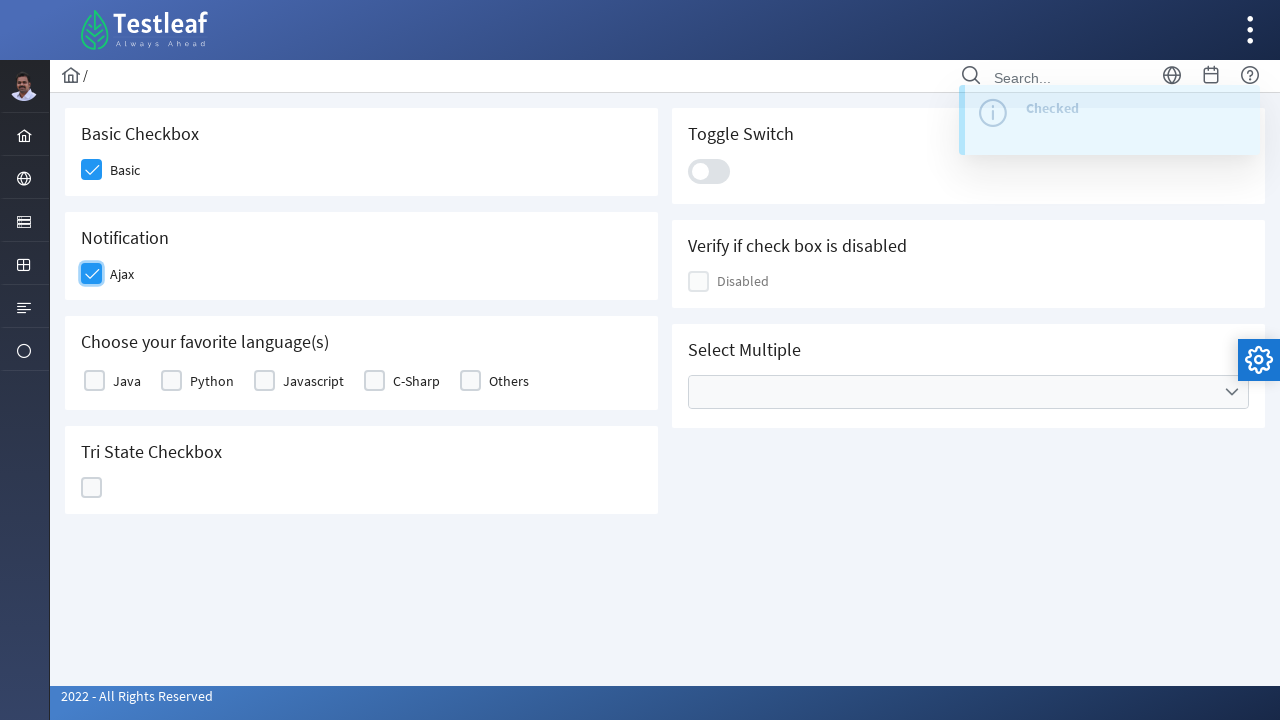

Selected Java from favorite language options at (127, 381) on xpath=//label[text()='Java']
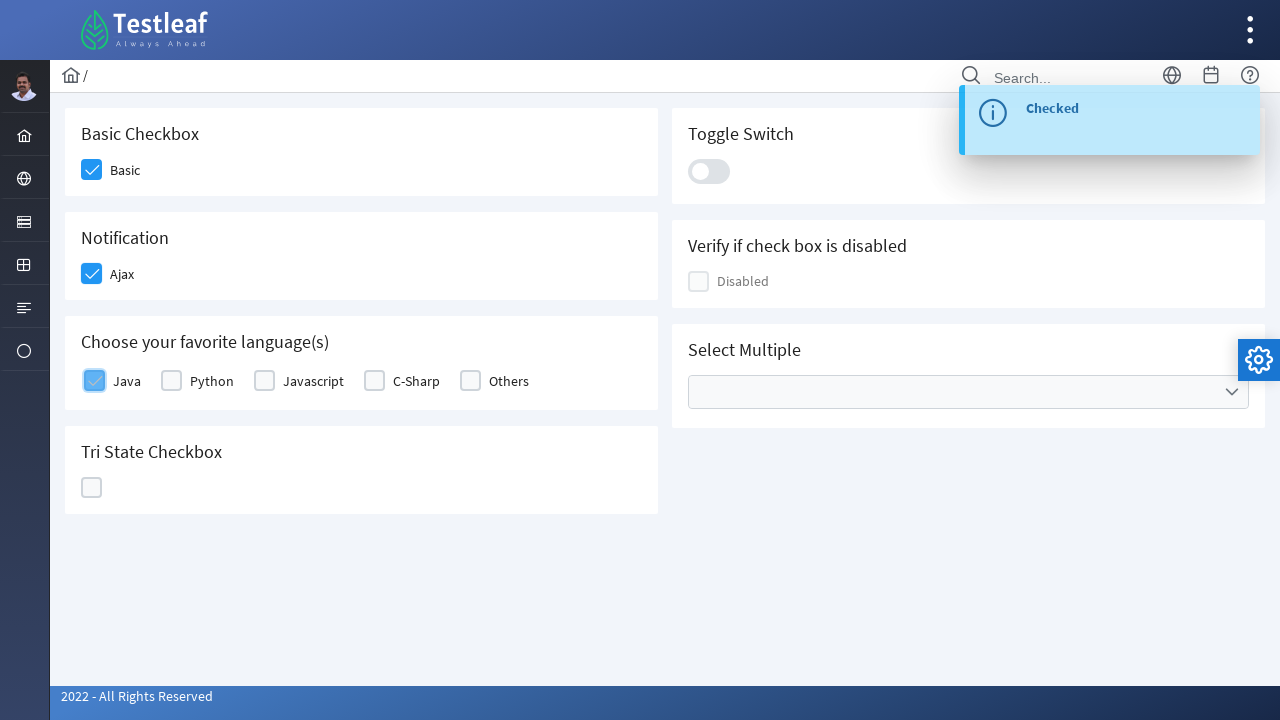

Clicked on the Tri-State checkbox at (92, 488) on xpath=//div[@id='j_idt87:ajaxTriState']/div[2]
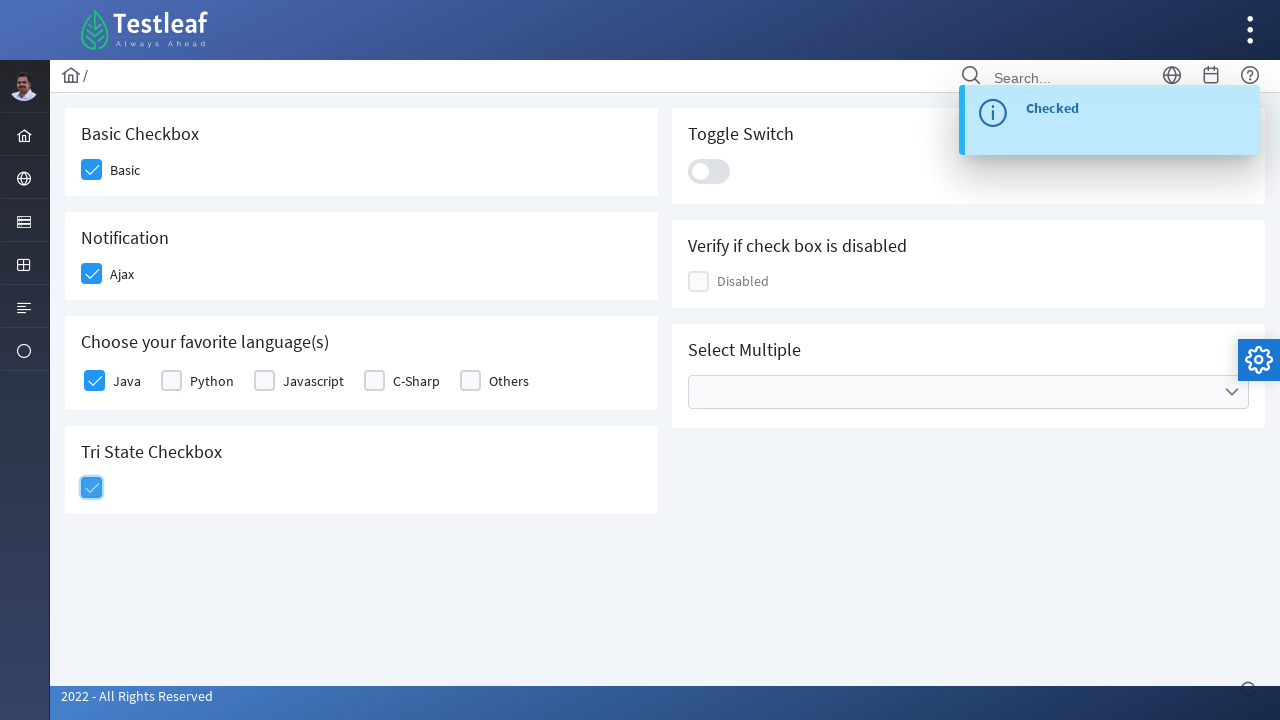

Clicked on the Toggle Switch at (709, 171) on .ui-toggleswitch-slider
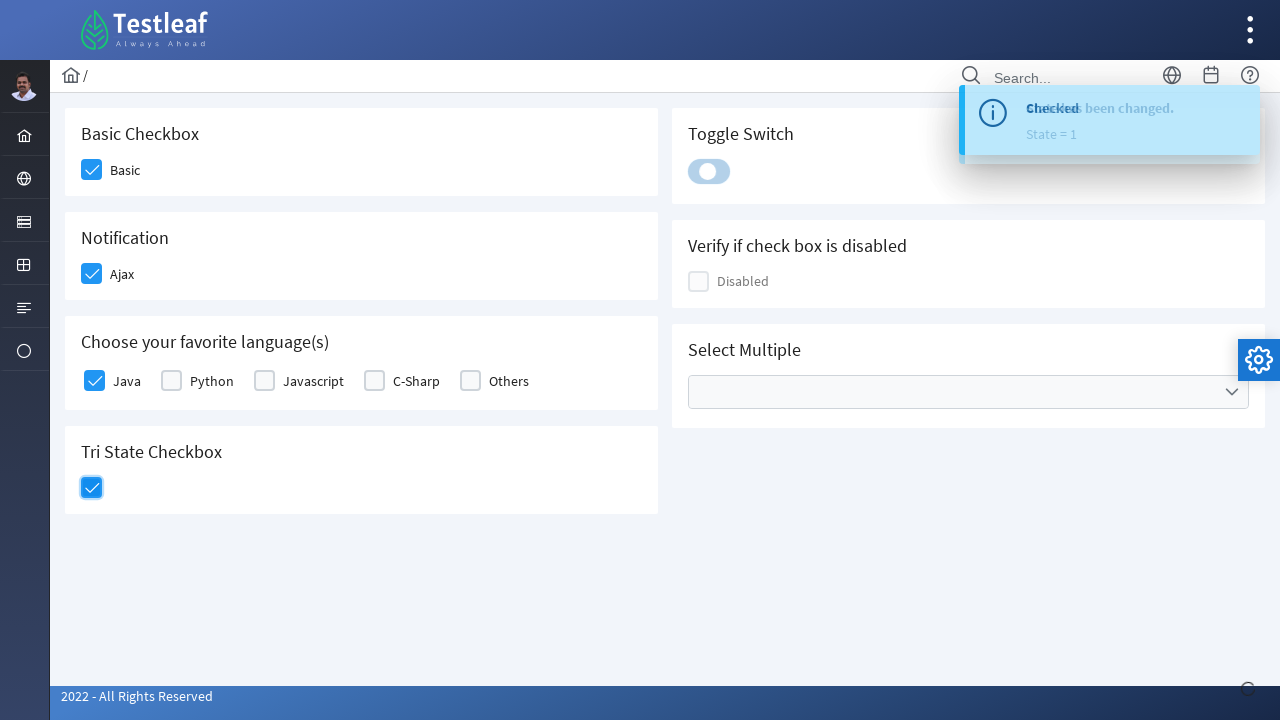

Notification message appeared after toggle switch activation
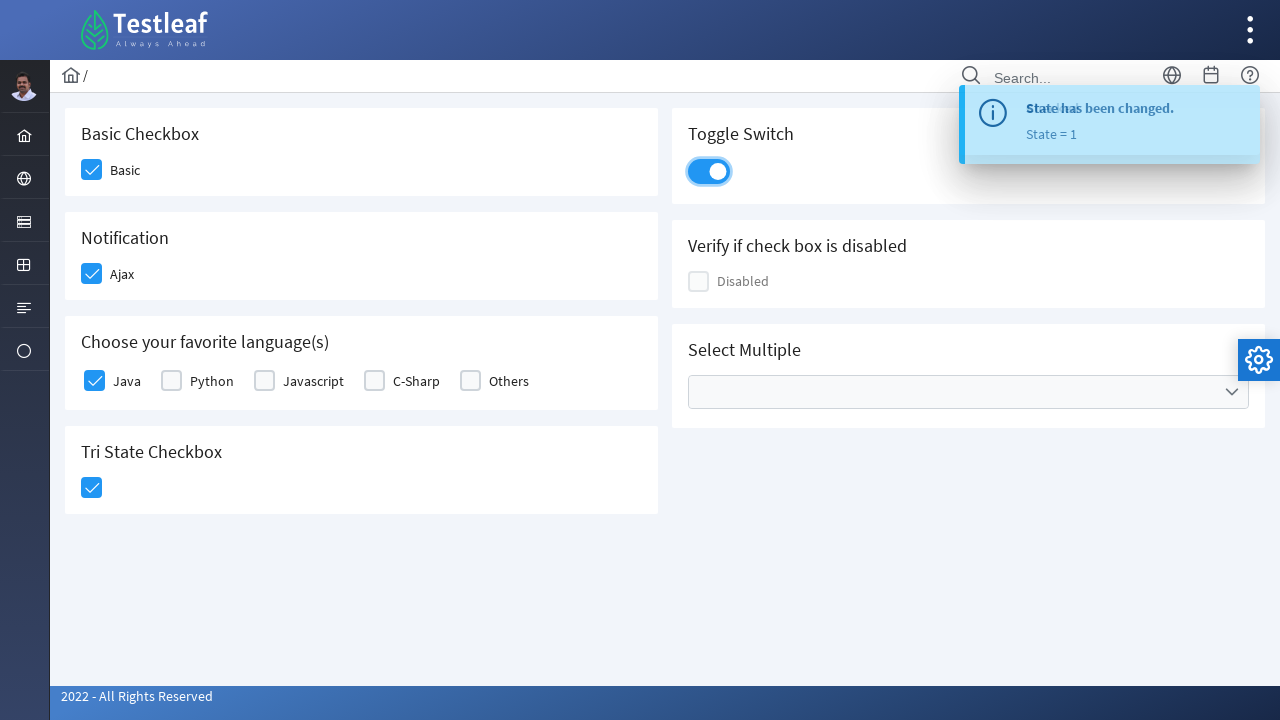

Opened multi-select dropdown at (968, 392) on xpath=//div[@role='combobox']
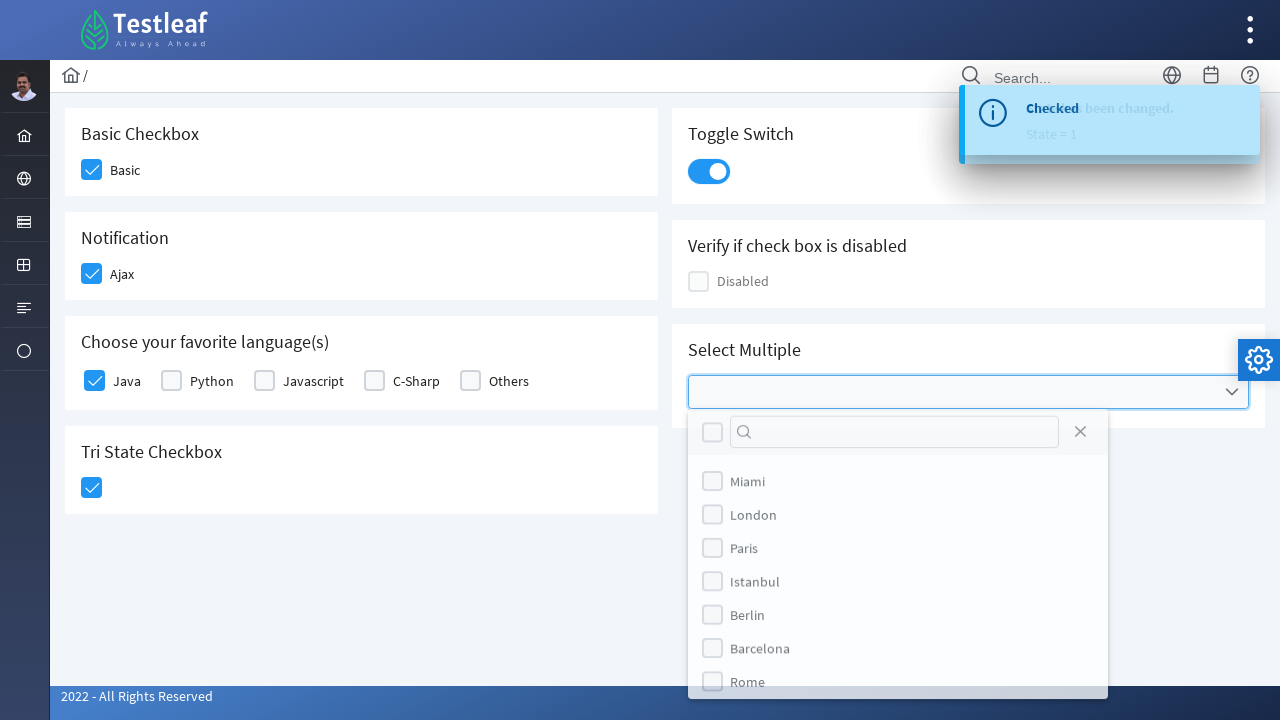

Typed 'London' in the dropdown search field on (//input[@type='text'])[3]
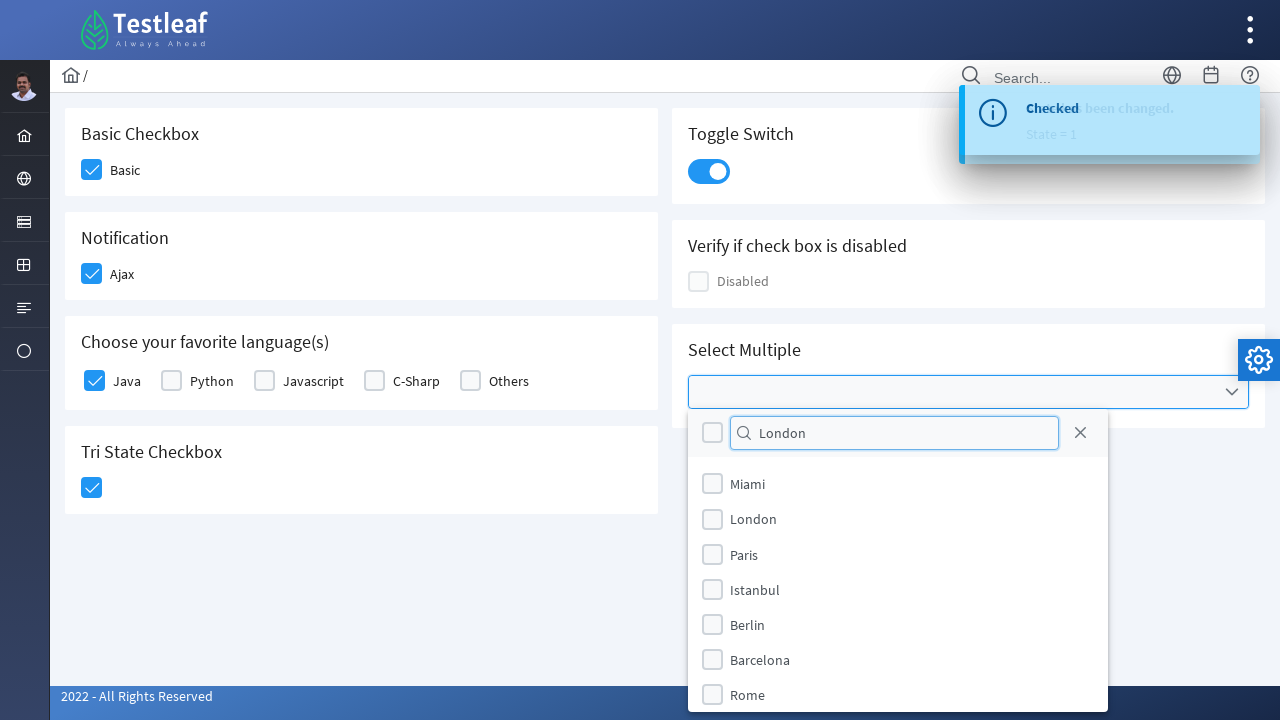

Selected London from the filtered dropdown options at (754, 519) on (//label[text()='London'])[2]
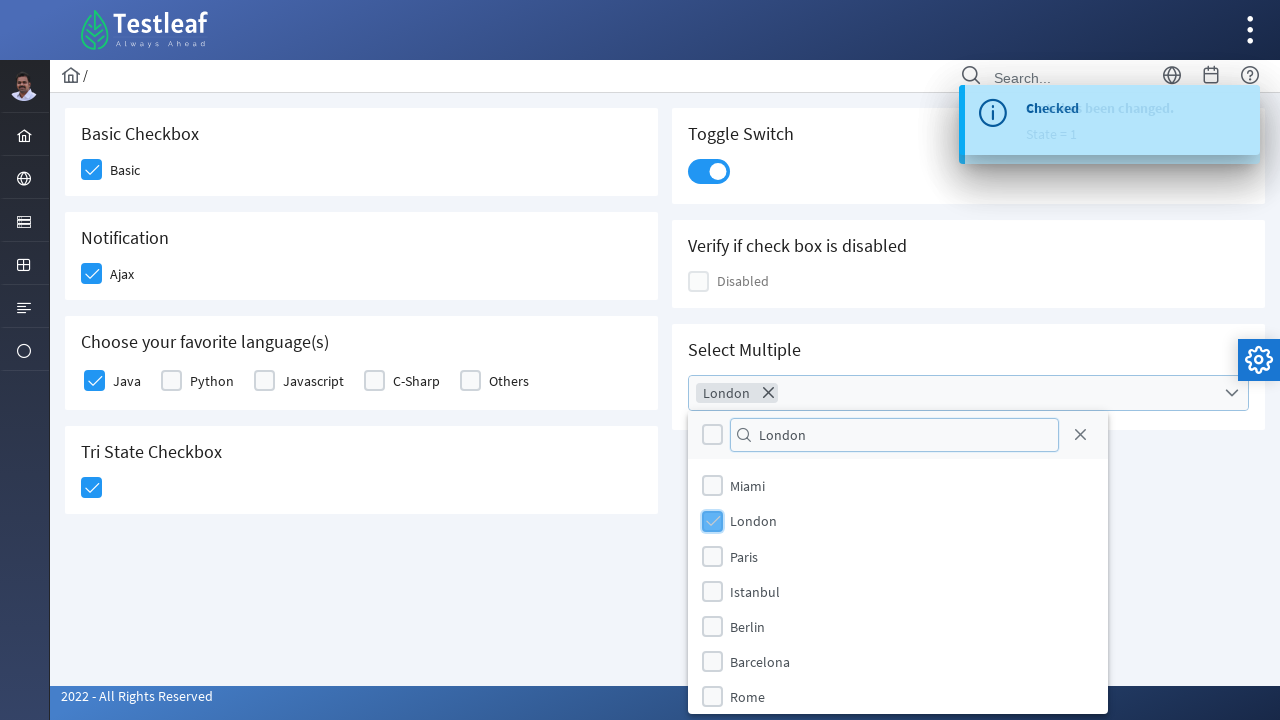

Closed the multi-select dropdown at (1080, 435) on xpath=//a[@aria-label='Close']/span
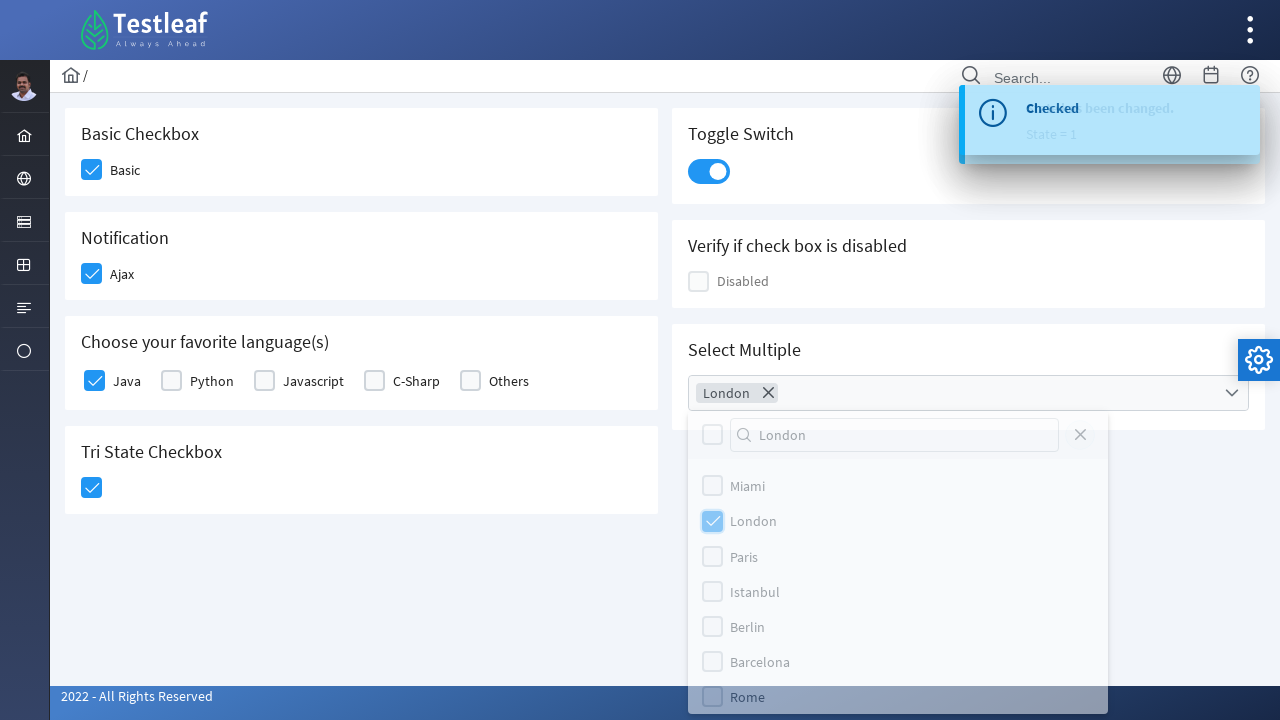

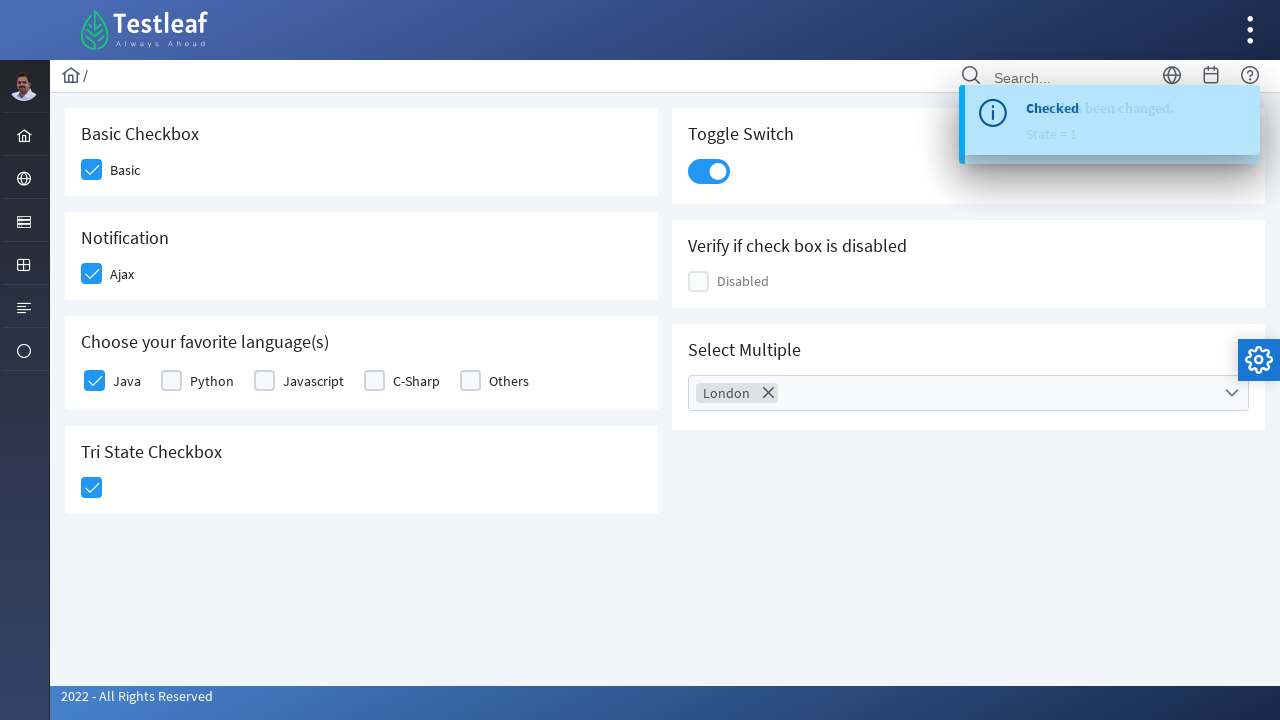